Tests domain search functionality on a Korean WHOIS website by entering a search term and clicking the search button

Starting URL: https://domain.whois.co.kr/

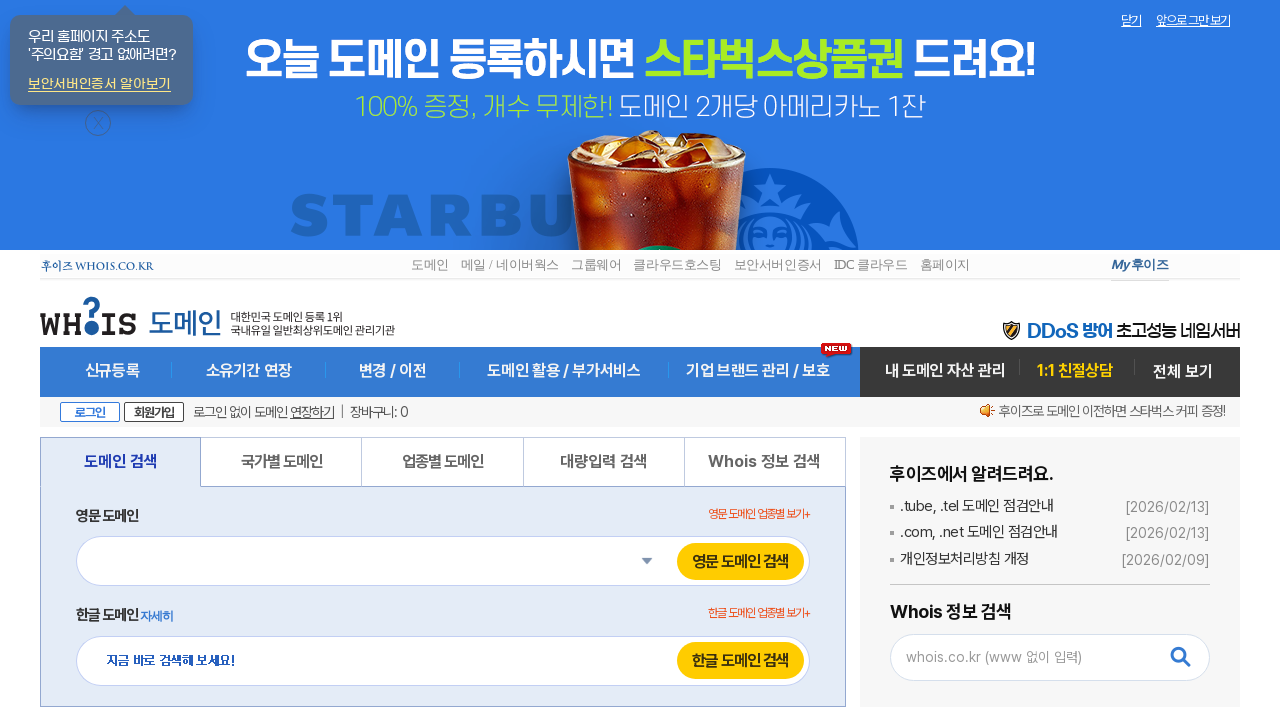

Filled search box with Korean domain search term '금형제작' on //*[@id="Text1"]
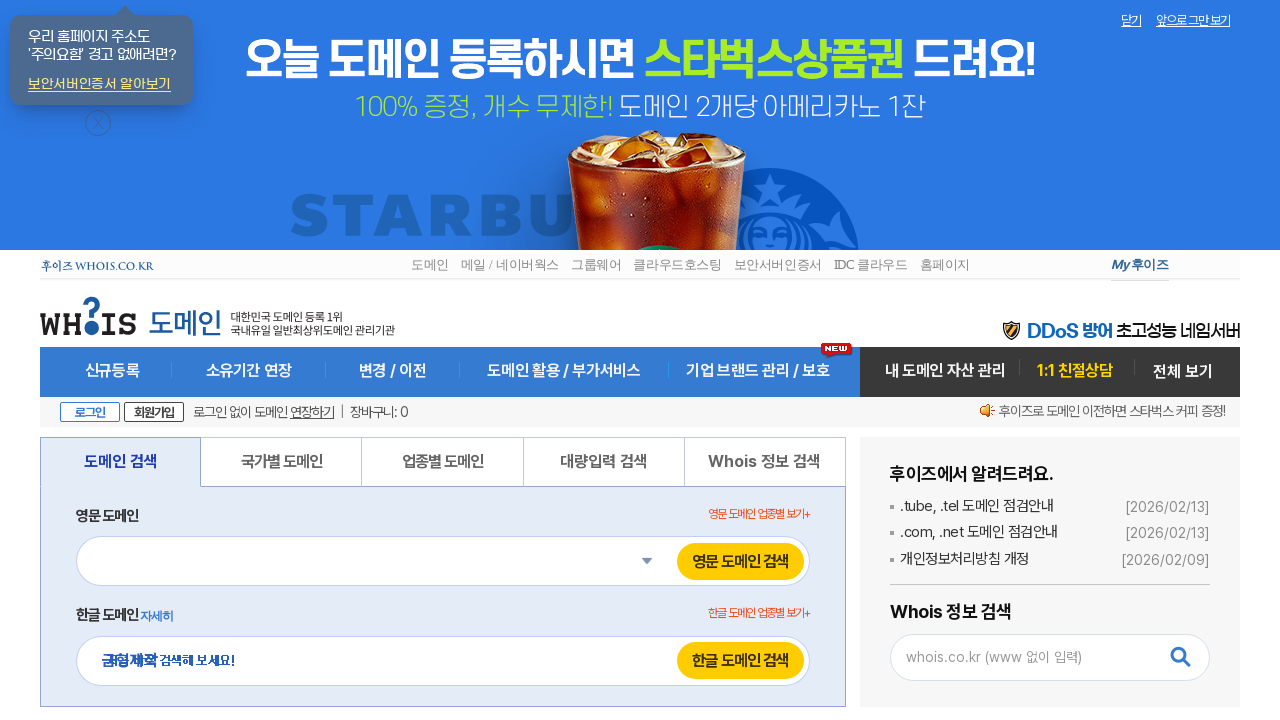

Clicked search button to perform domain search at (740, 661) on xpath=//*[@id="Image1"]
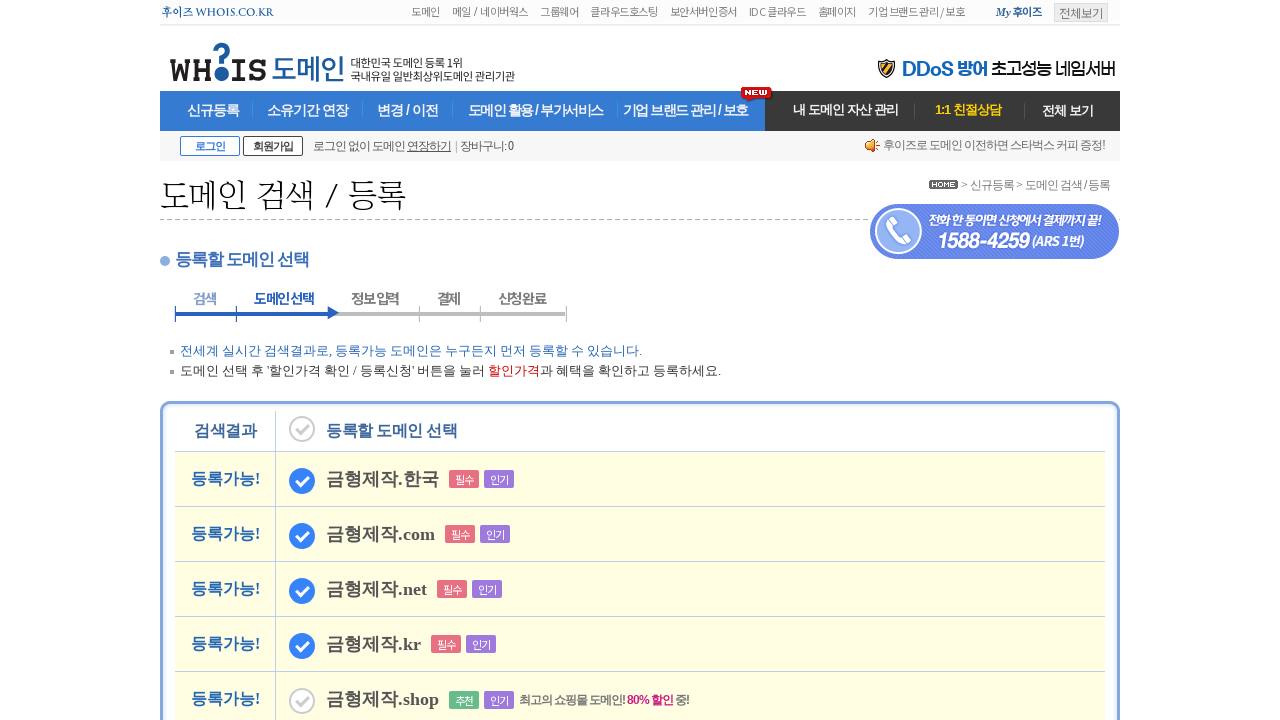

Waited 3 seconds for search results to load
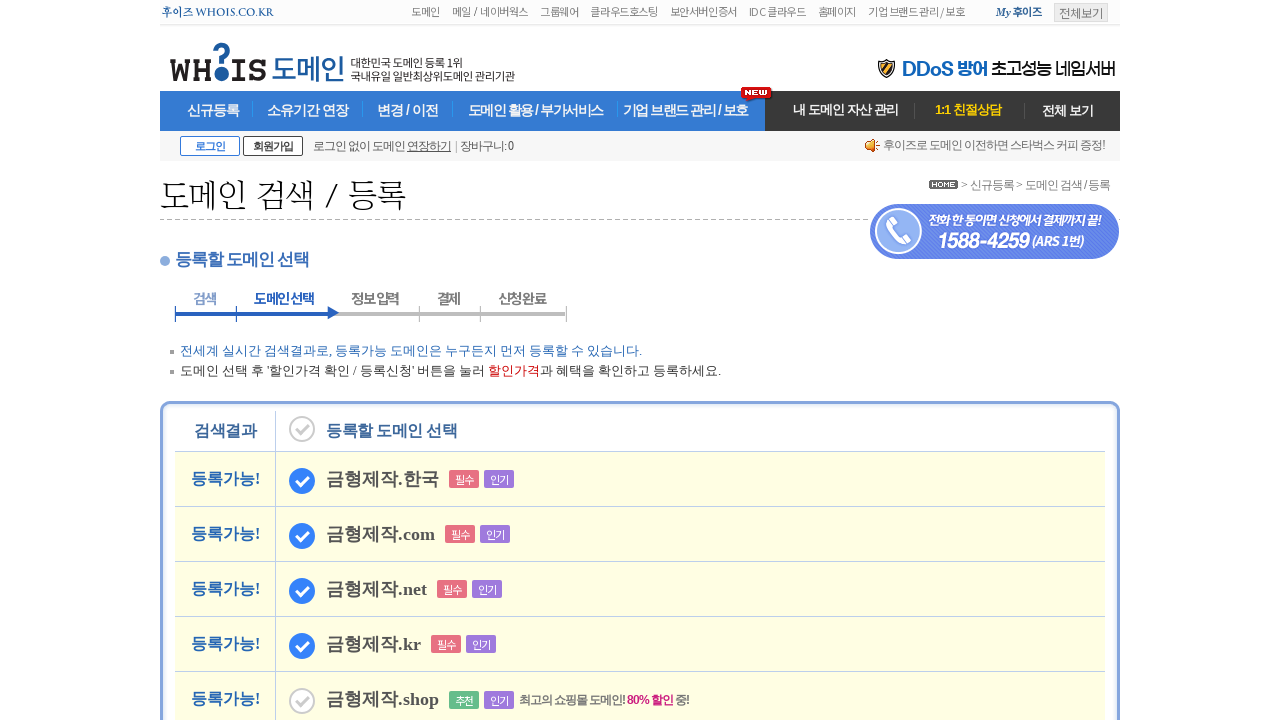

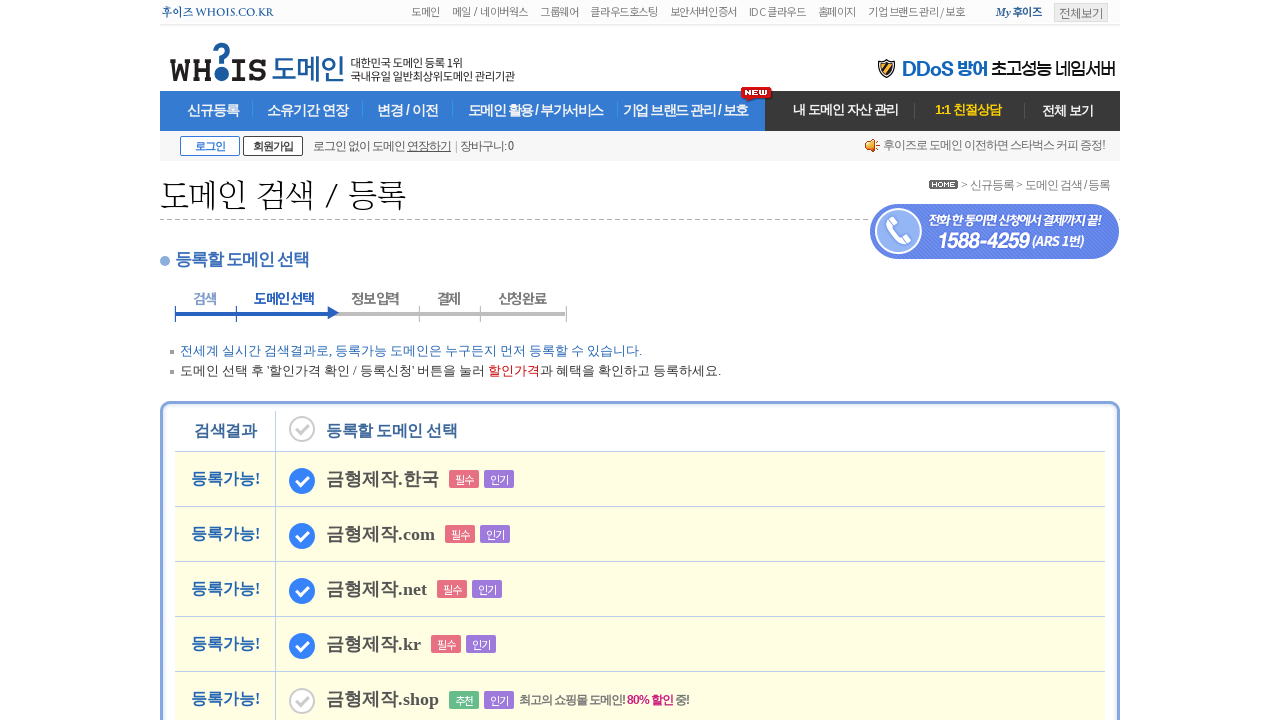